Tests a web form by filling a text input field with text, submitting the form, and verifying the success message is displayed

Starting URL: https://www.selenium.dev/selenium/web/web-form.html

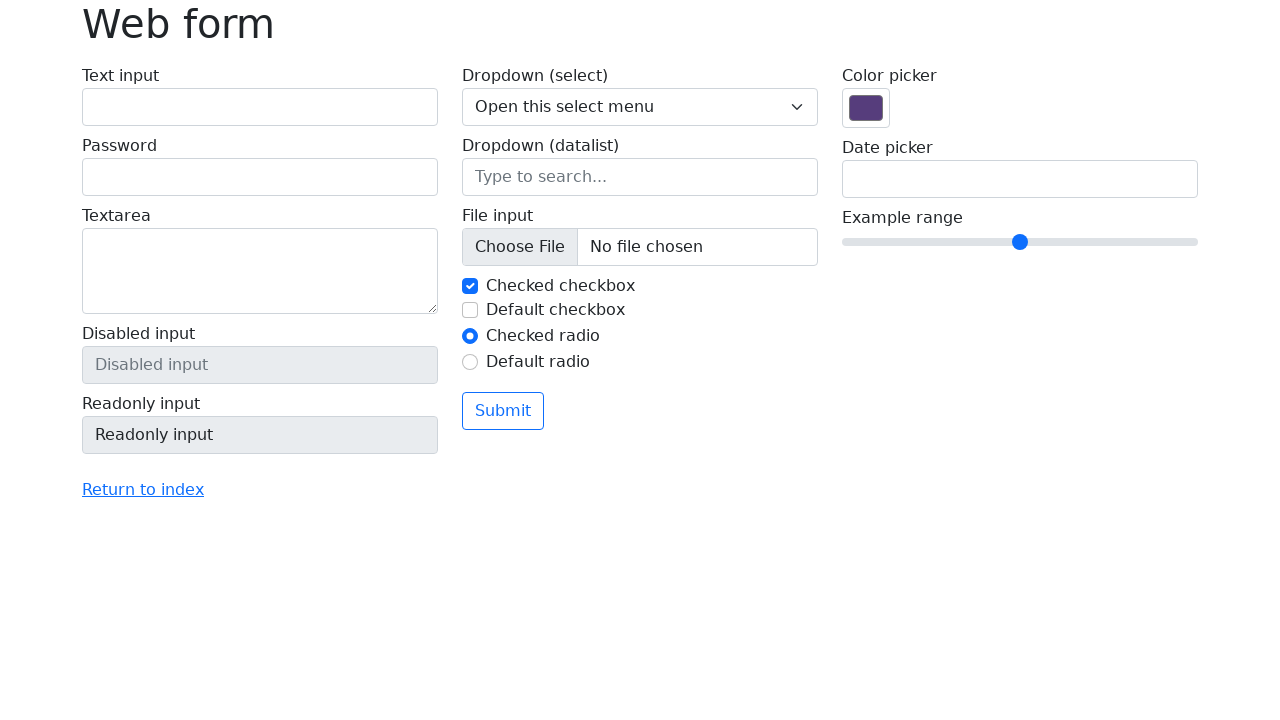

Verified page title is 'Web form'
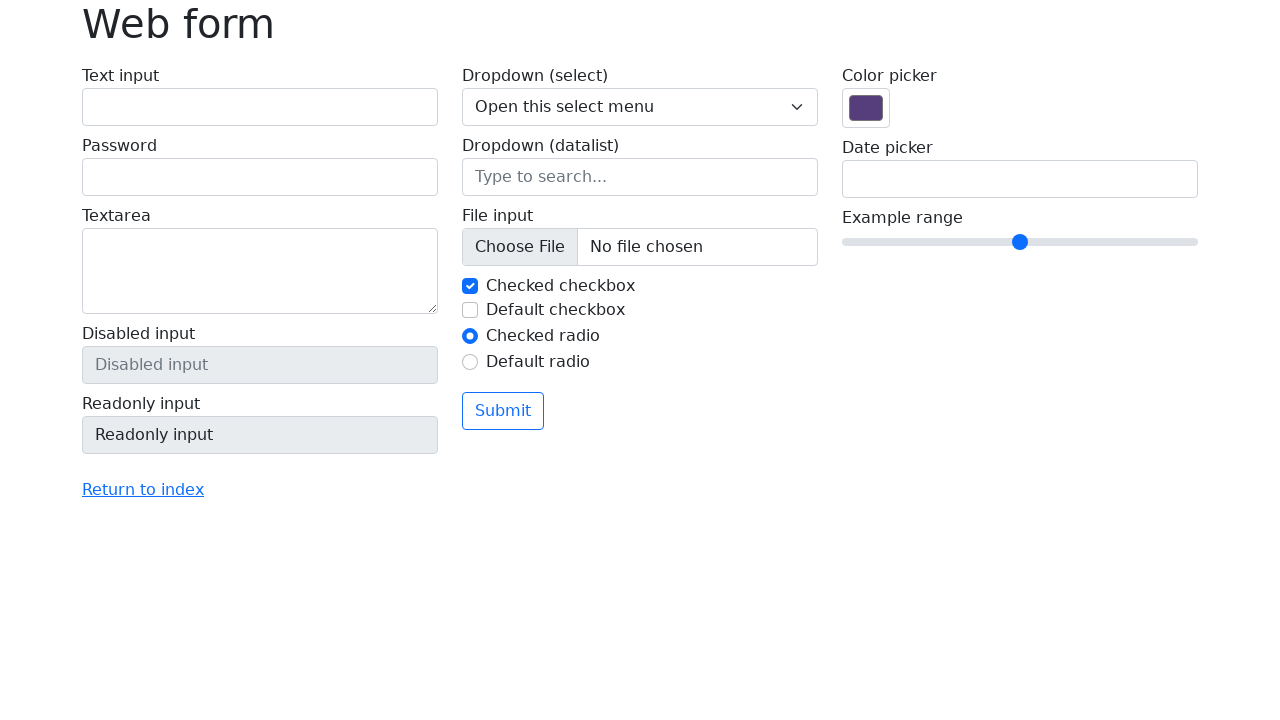

Filled text input field with 'Selenium' on input[name='my-text']
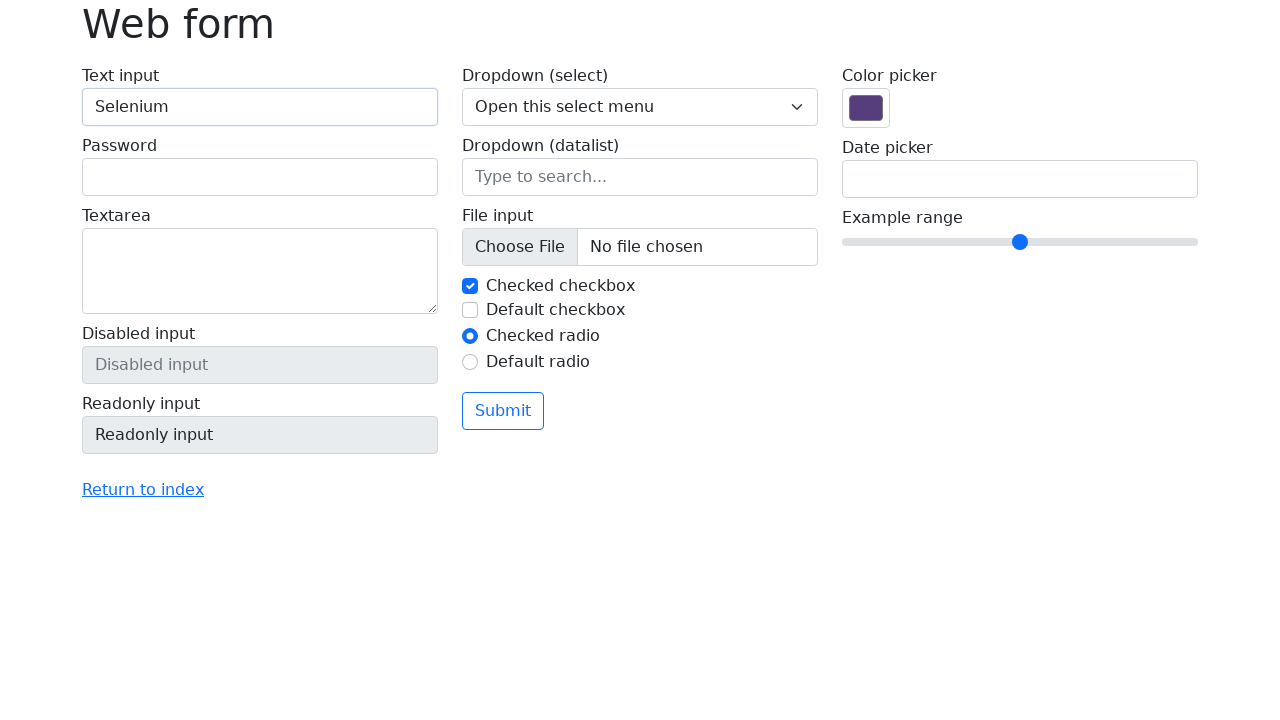

Clicked the submit button at (503, 411) on button
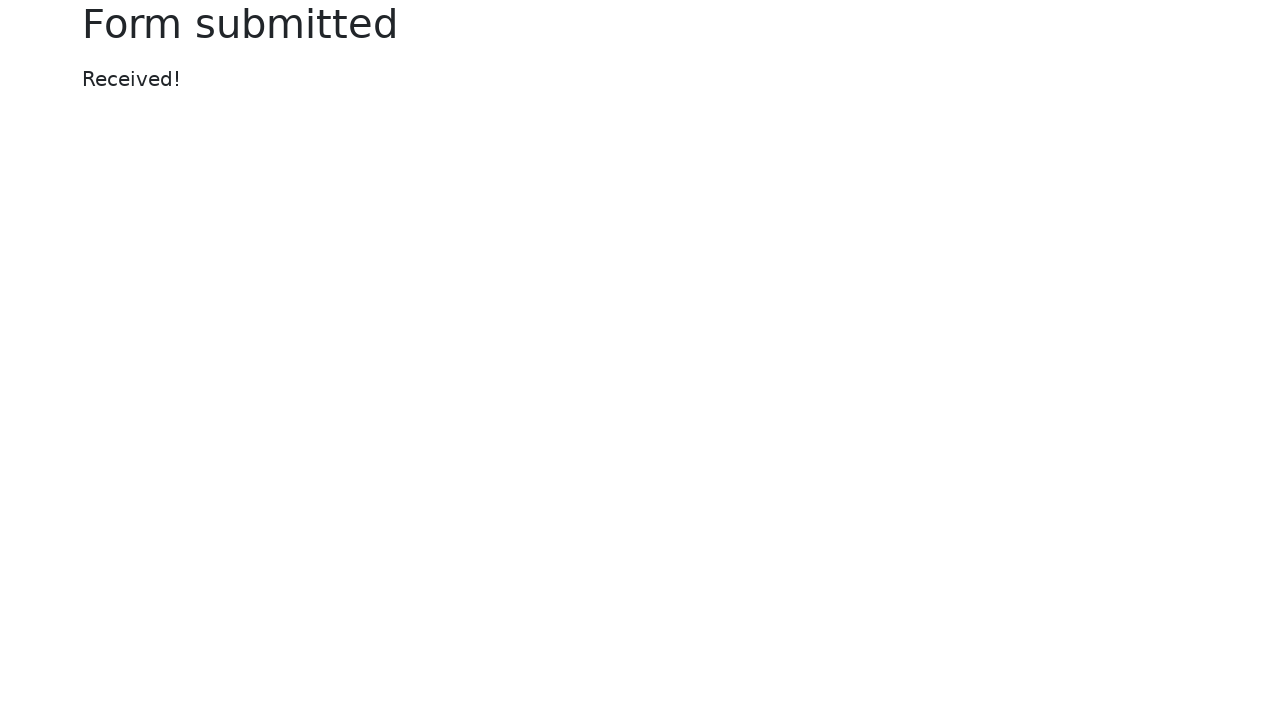

Located the success message element
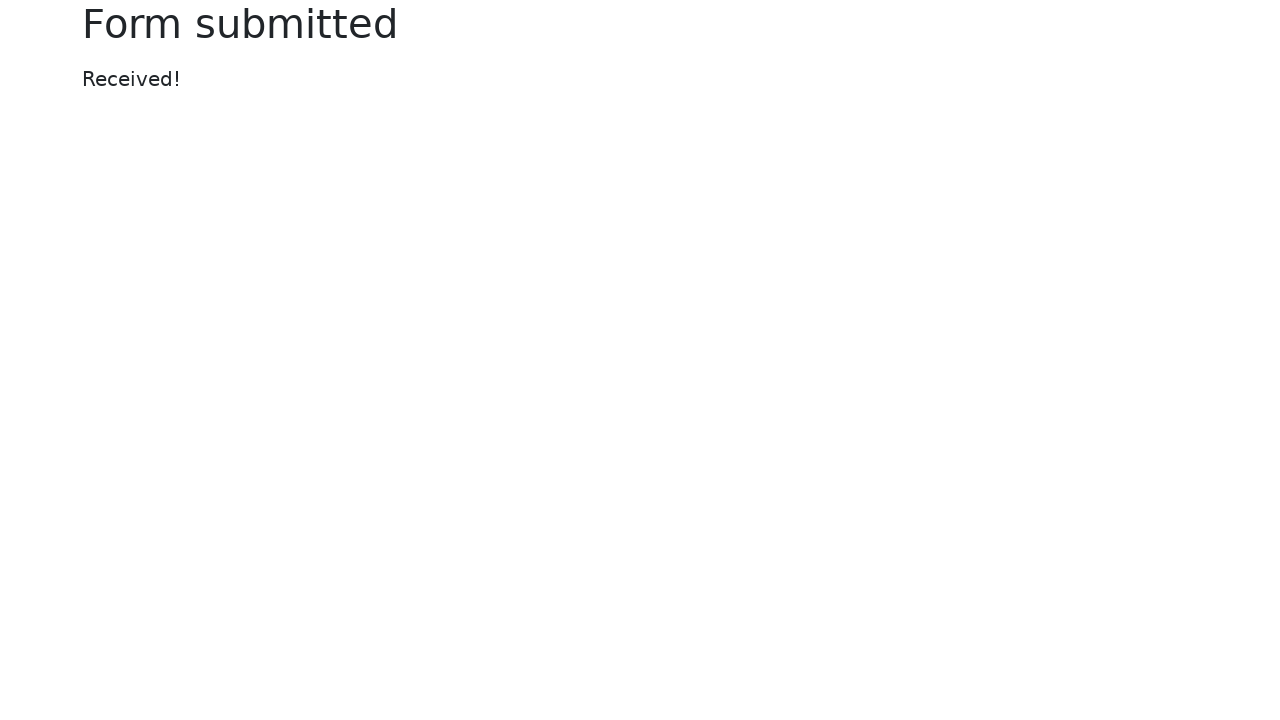

Verified success message displays 'Received!'
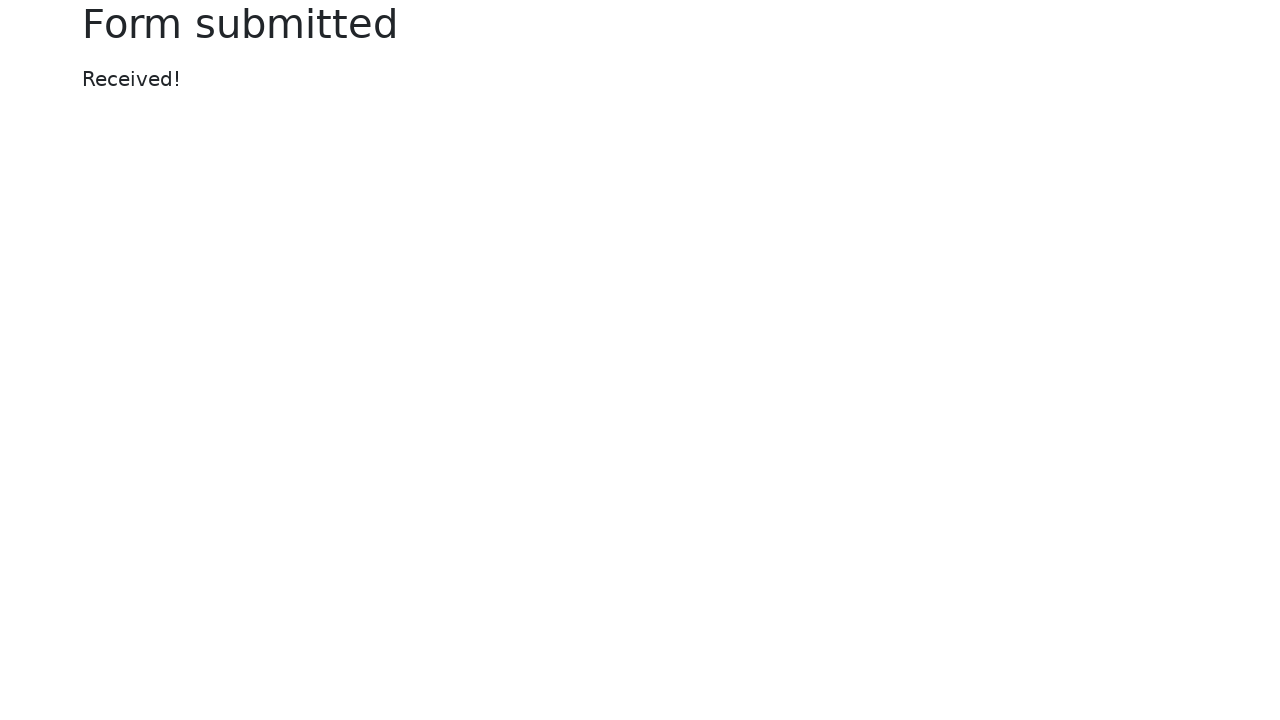

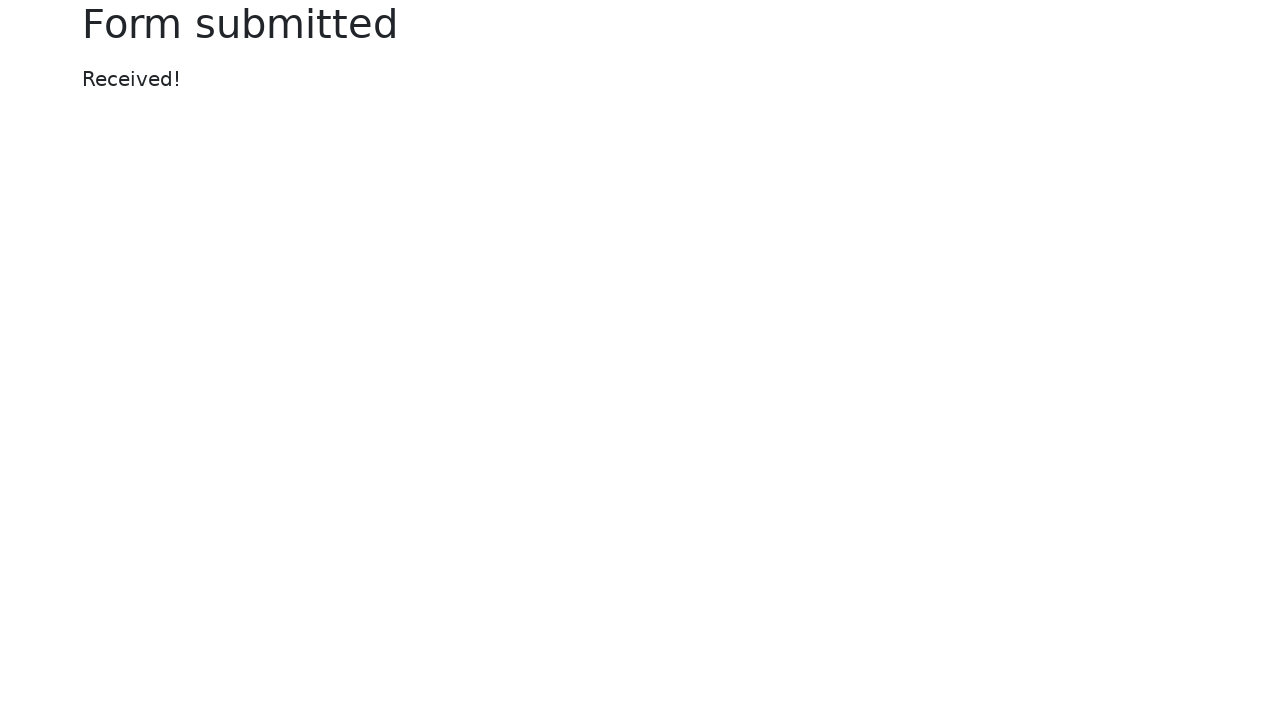